Tests multiple window handling by navigating to the Multiple Windows page, clicking a link to open a new window, switching between parent and child windows, and verifying the header content in each window.

Starting URL: https://the-internet.herokuapp.com/

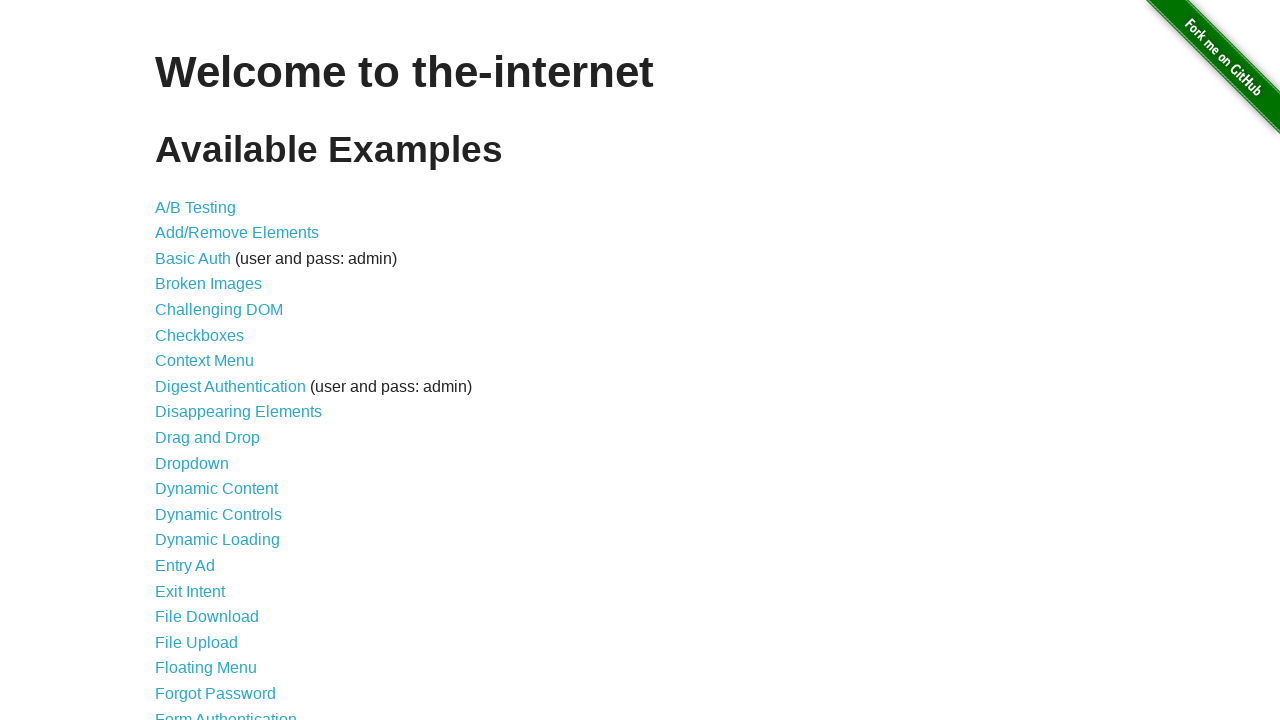

Clicked on 'Multiple Windows' link at (218, 369) on text=Multiple Windows
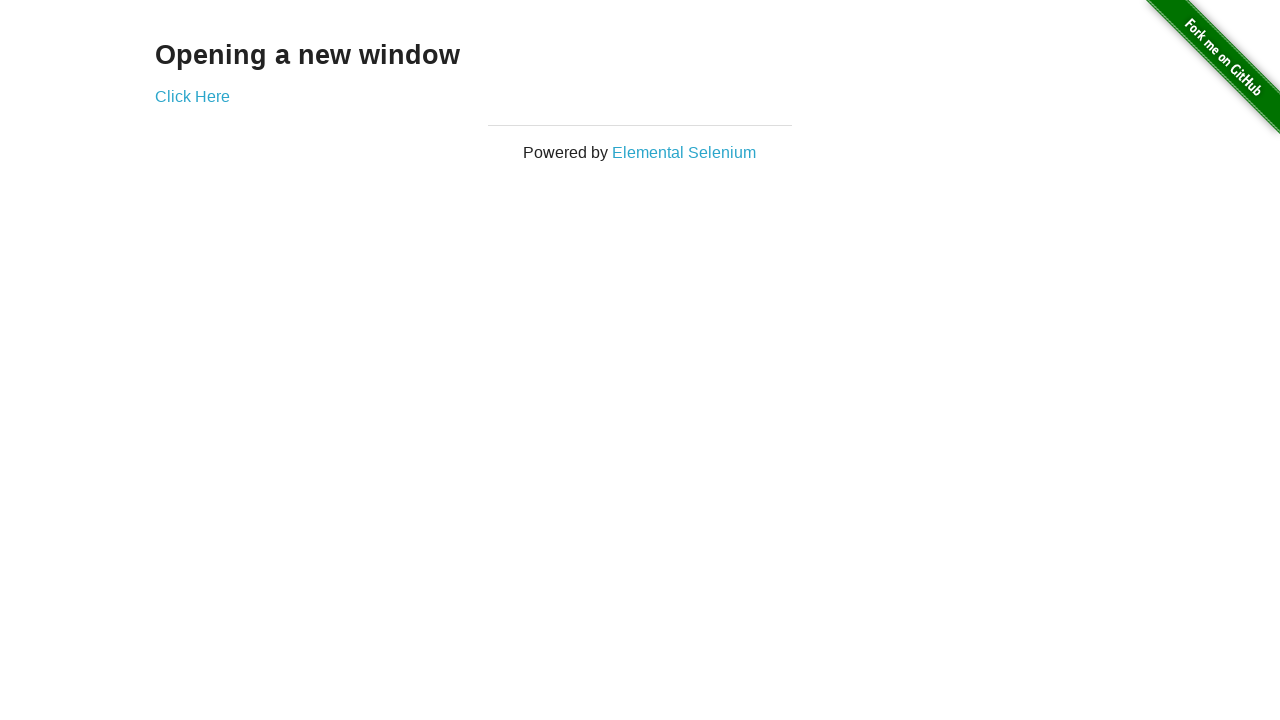

Multiple Windows page loaded with 'Click Here' link visible
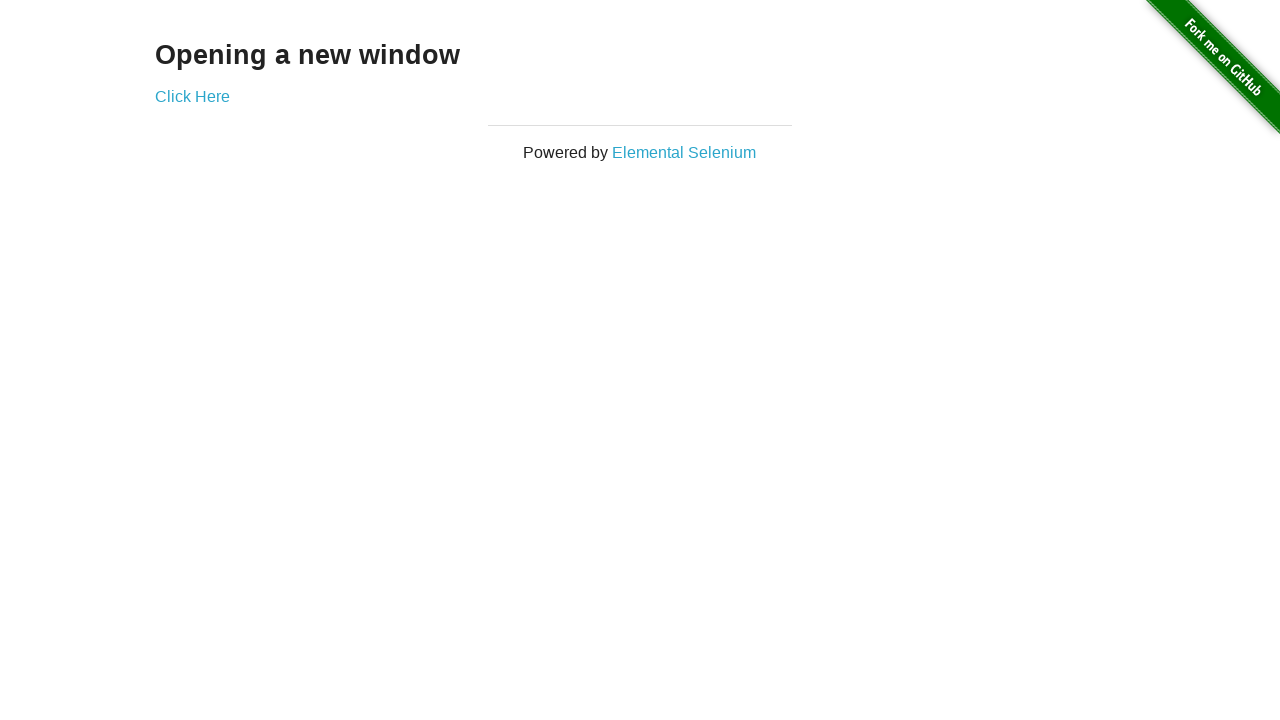

Clicked 'Click Here' link to open new window at (192, 96) on text=Click Here
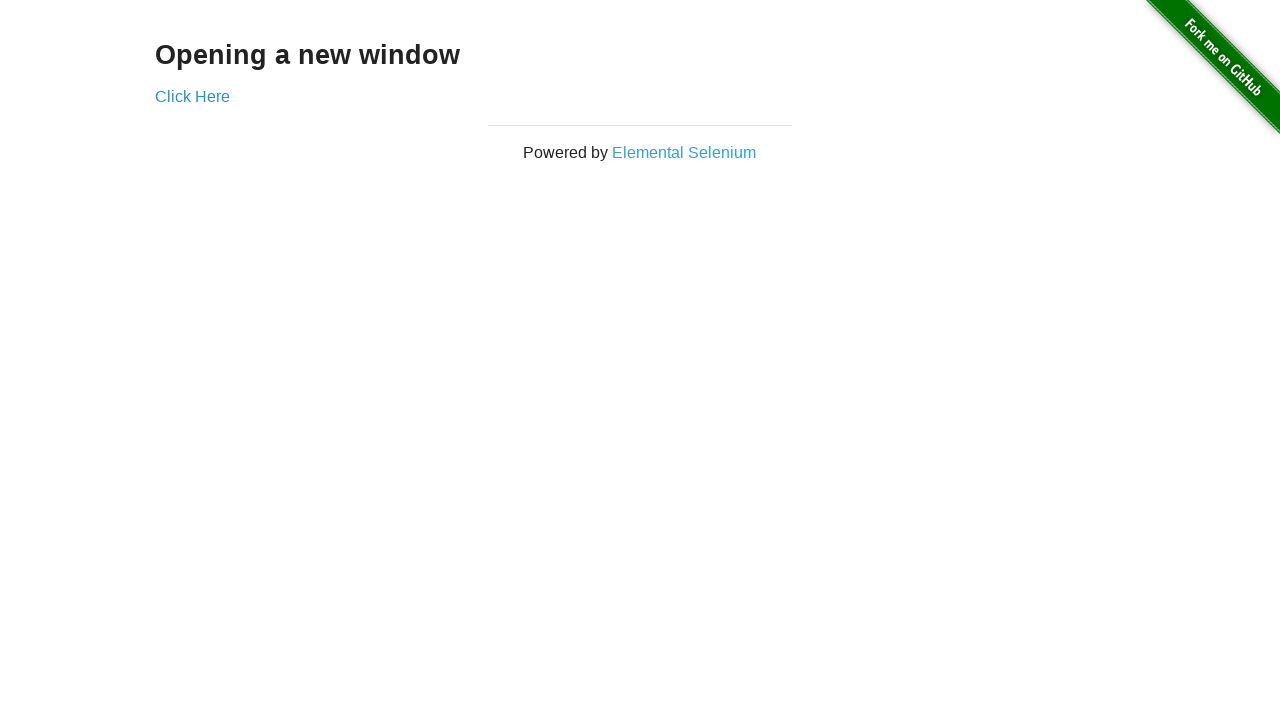

New child window opened and captured
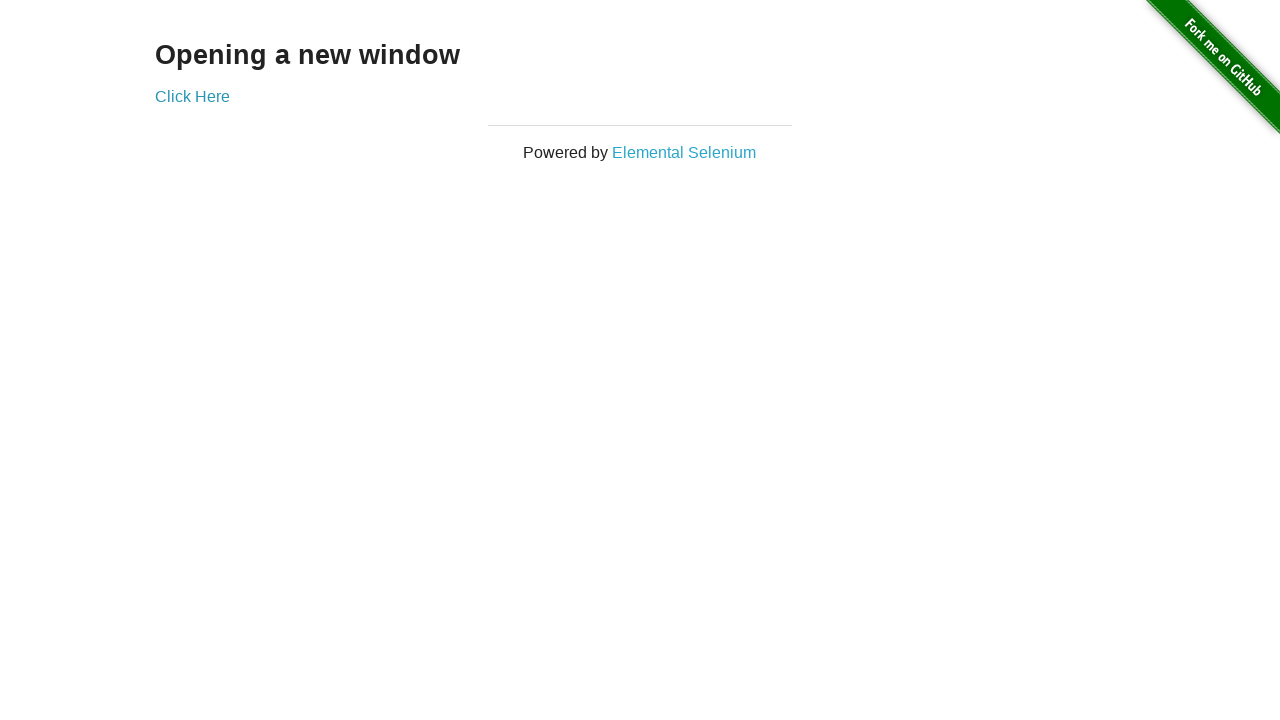

Child window loaded with h3 header visible
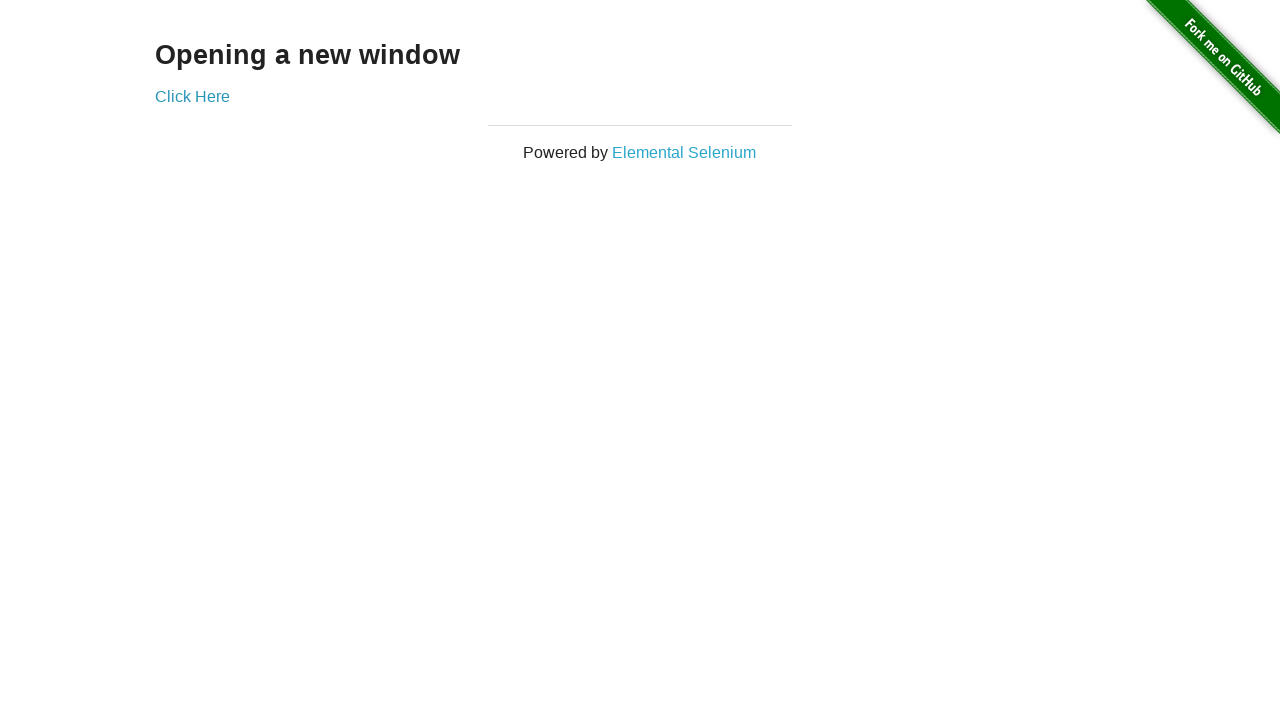

Retrieved child window header content: 'New Window'
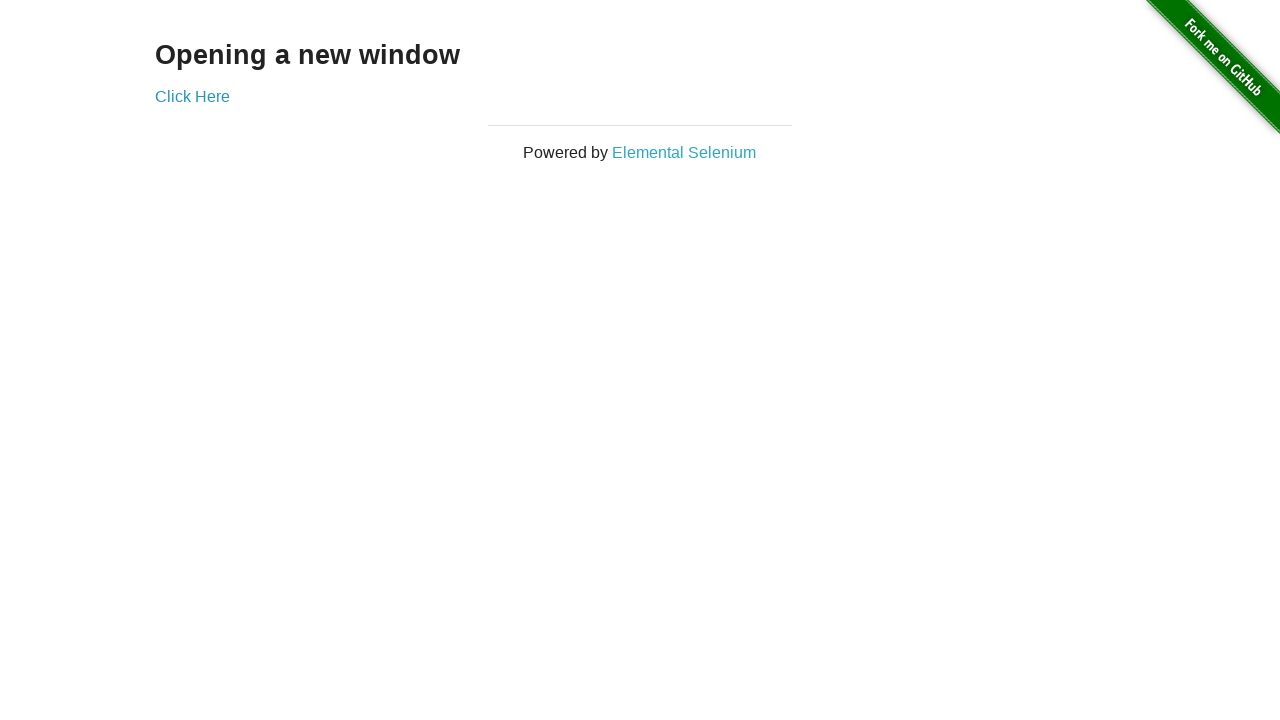

Retrieved parent window header content: 'Opening a new window'
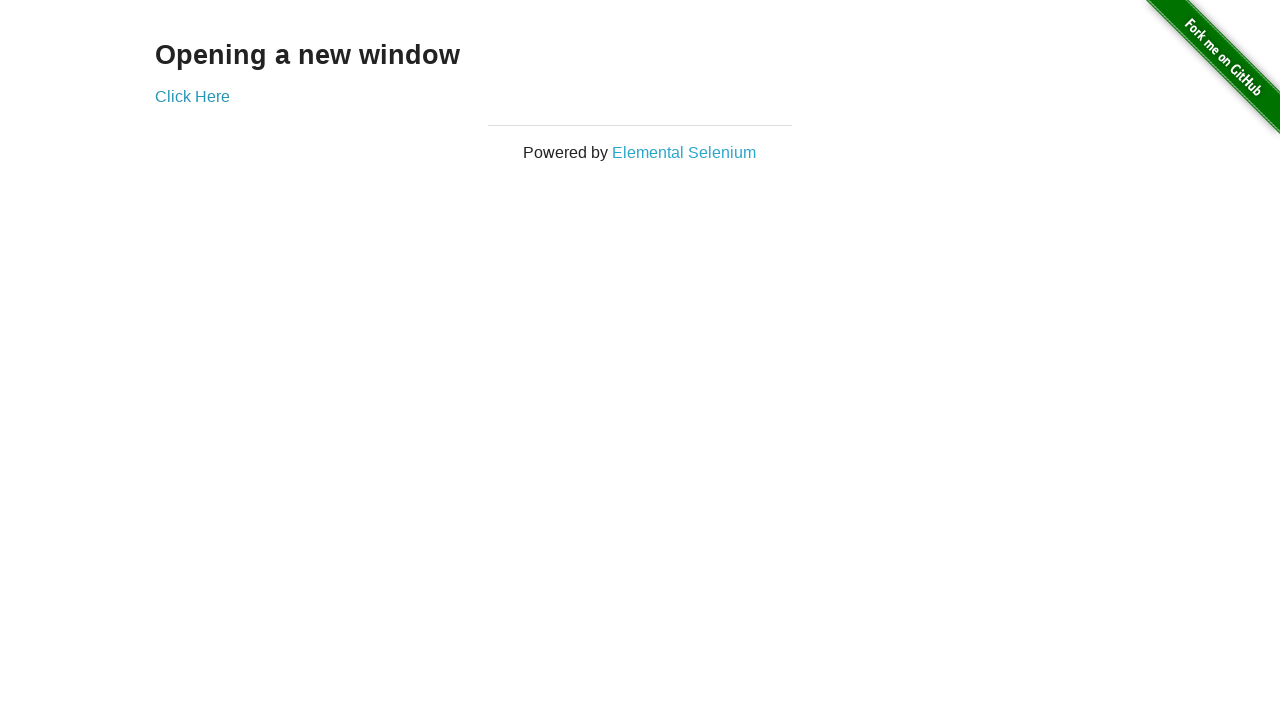

Closed child window
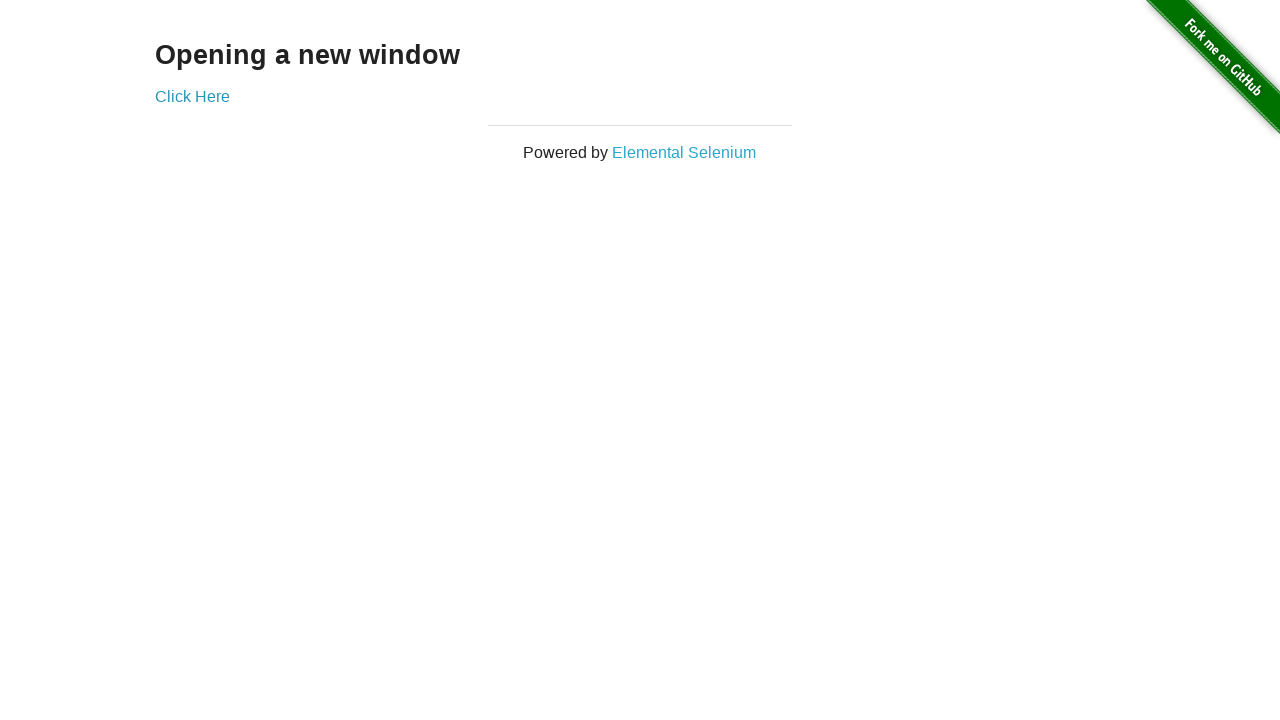

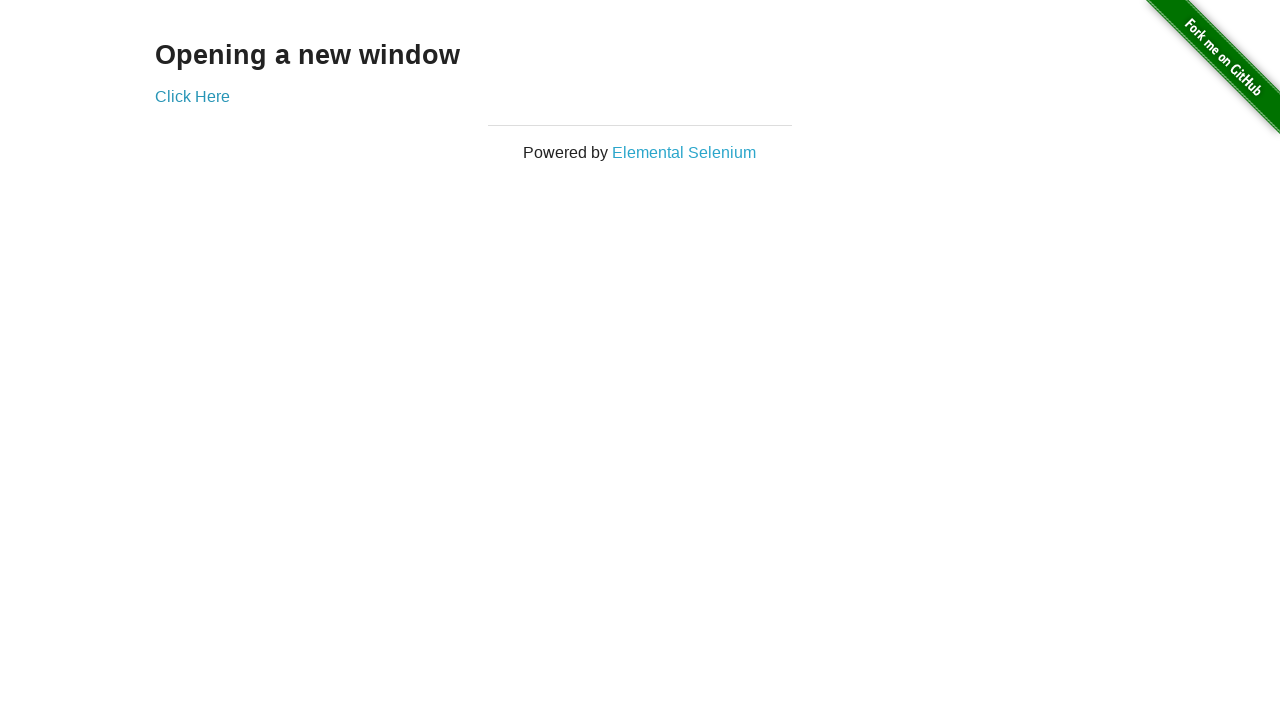